Tests a dynamic pricing page by waiting for a specific price, then solving a mathematical challenge using logarithm calculation

Starting URL: https://suninjuly.github.io/explicit_wait2.html

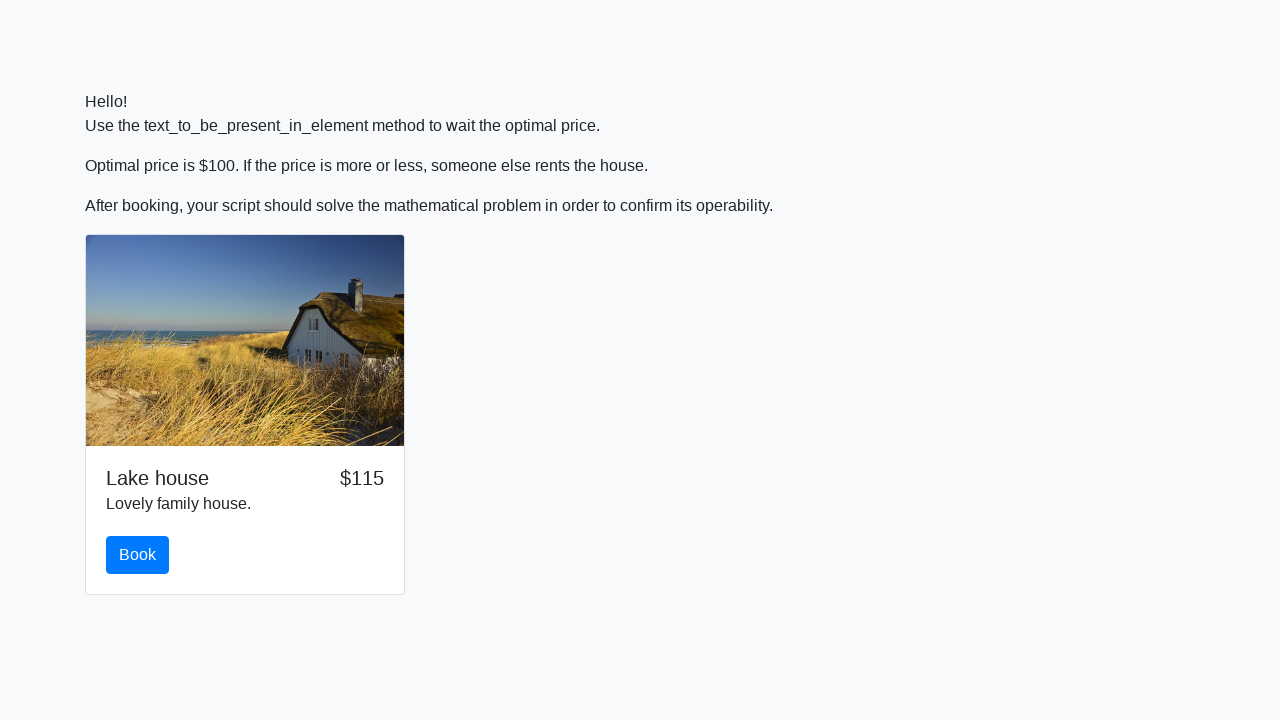

Waited for dynamic price to reach $100
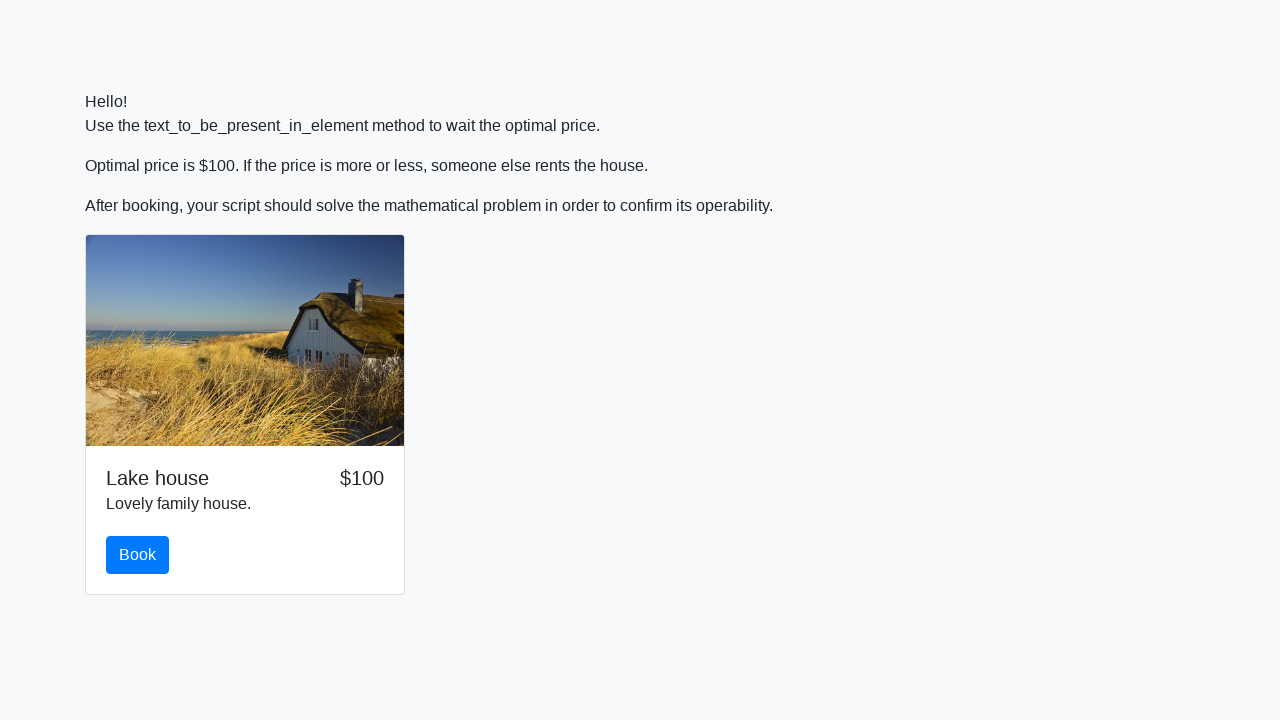

Clicked the book button at (138, 555) on #book
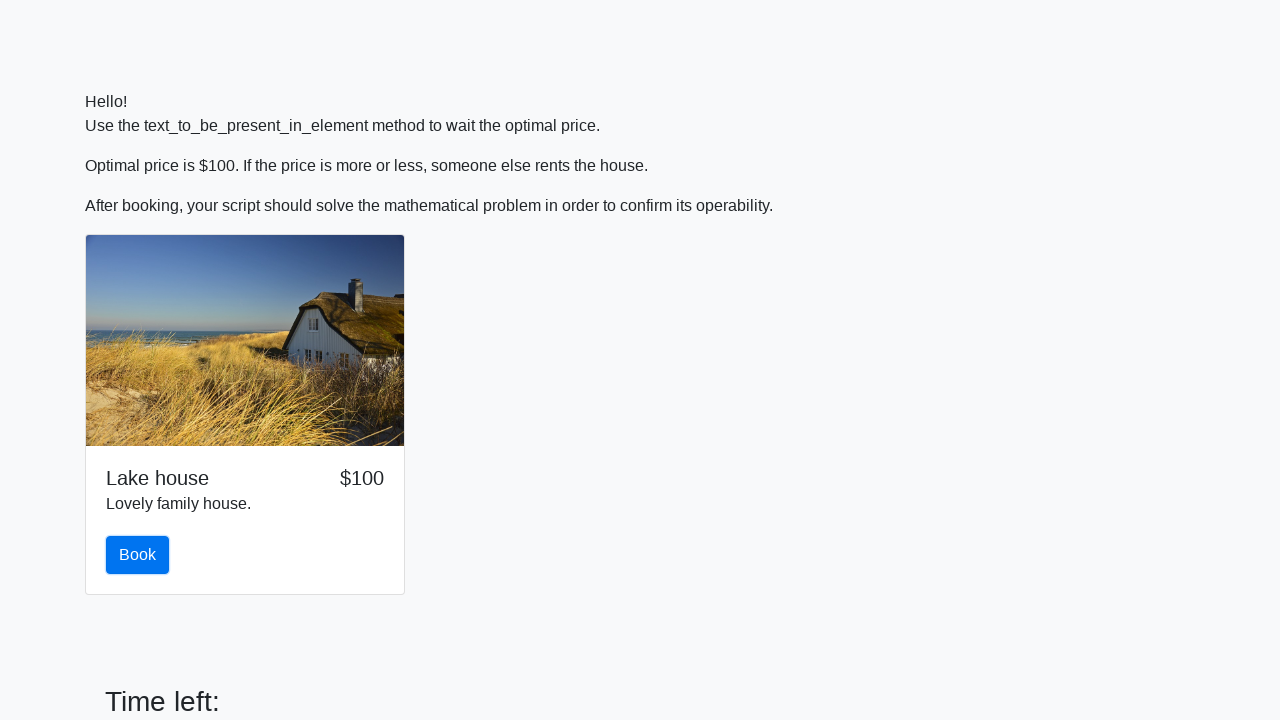

Retrieved input value for mathematical challenge: 586
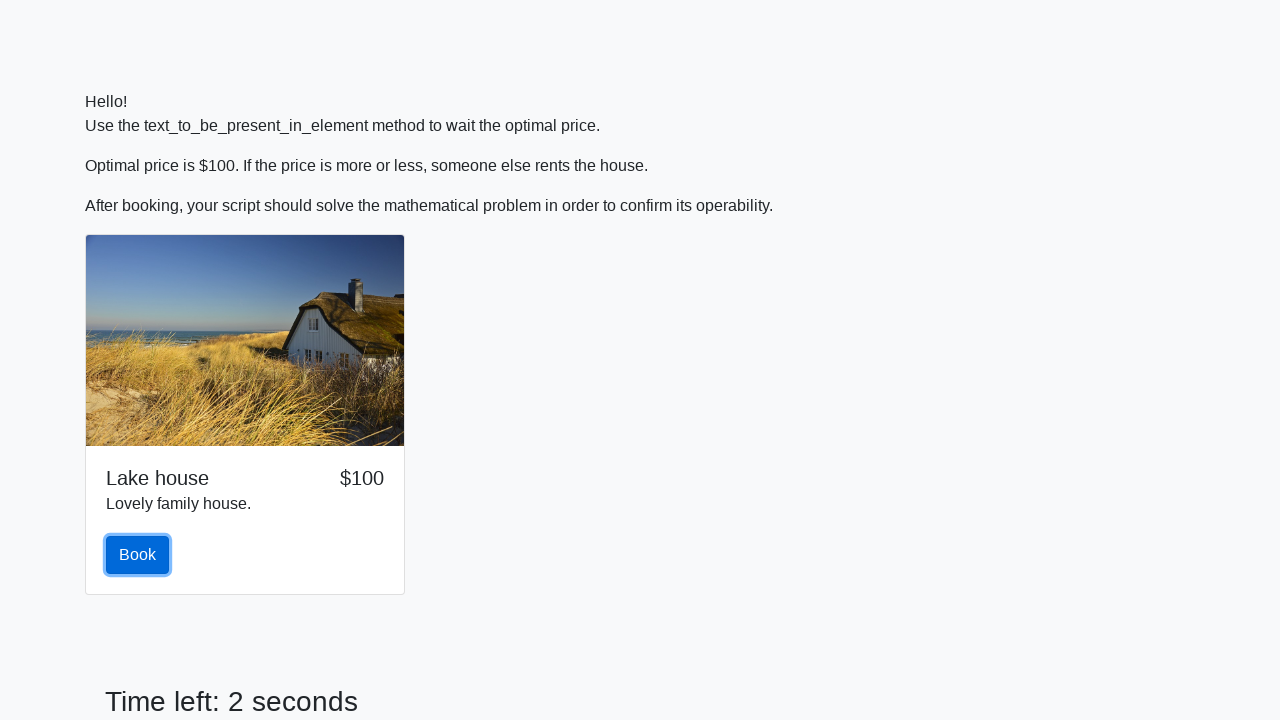

Calculated logarithm result: 2.4805786893863866
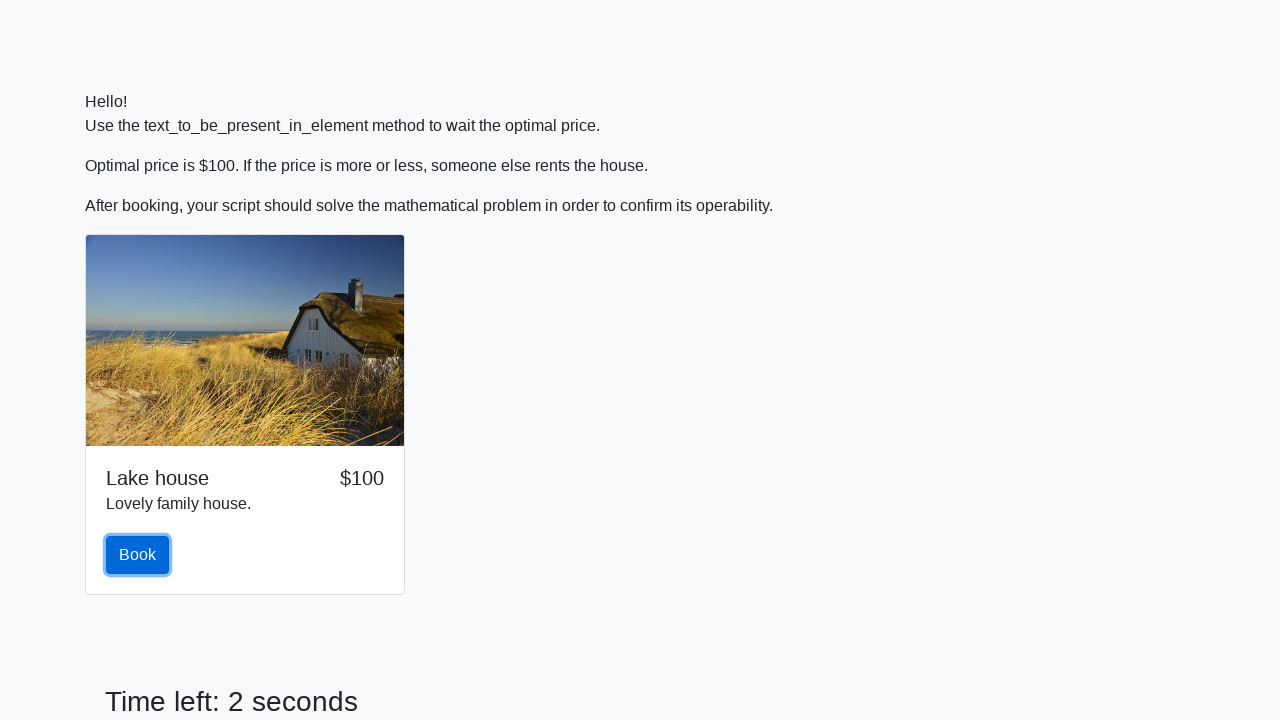

Filled answer field with calculated value: 2.4805786893863866 on #answer
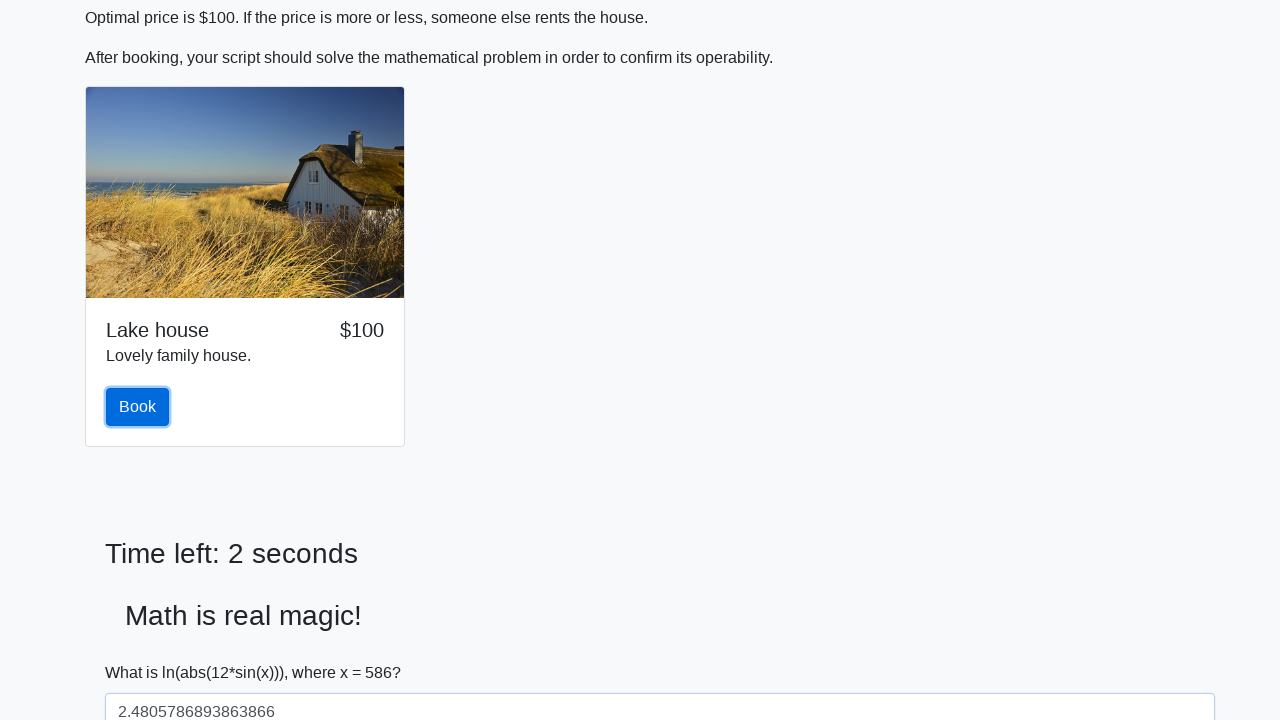

Clicked solve button to submit the answer at (143, 651) on #solve
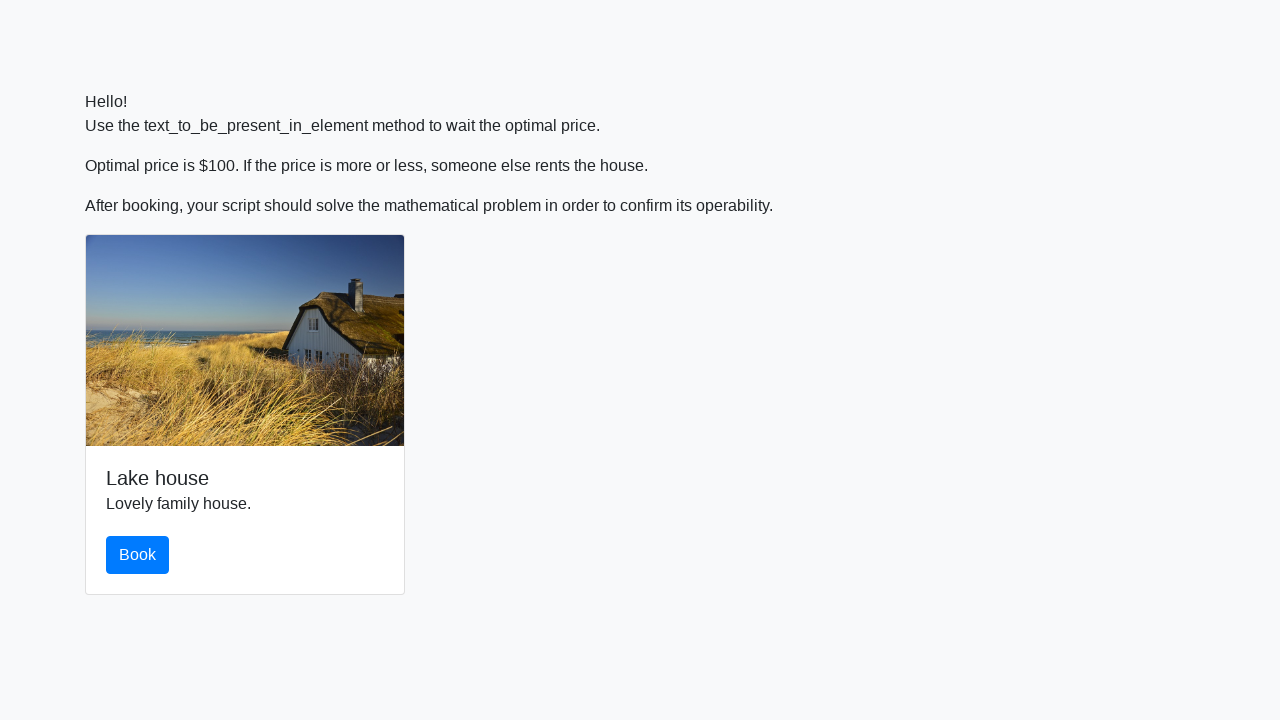

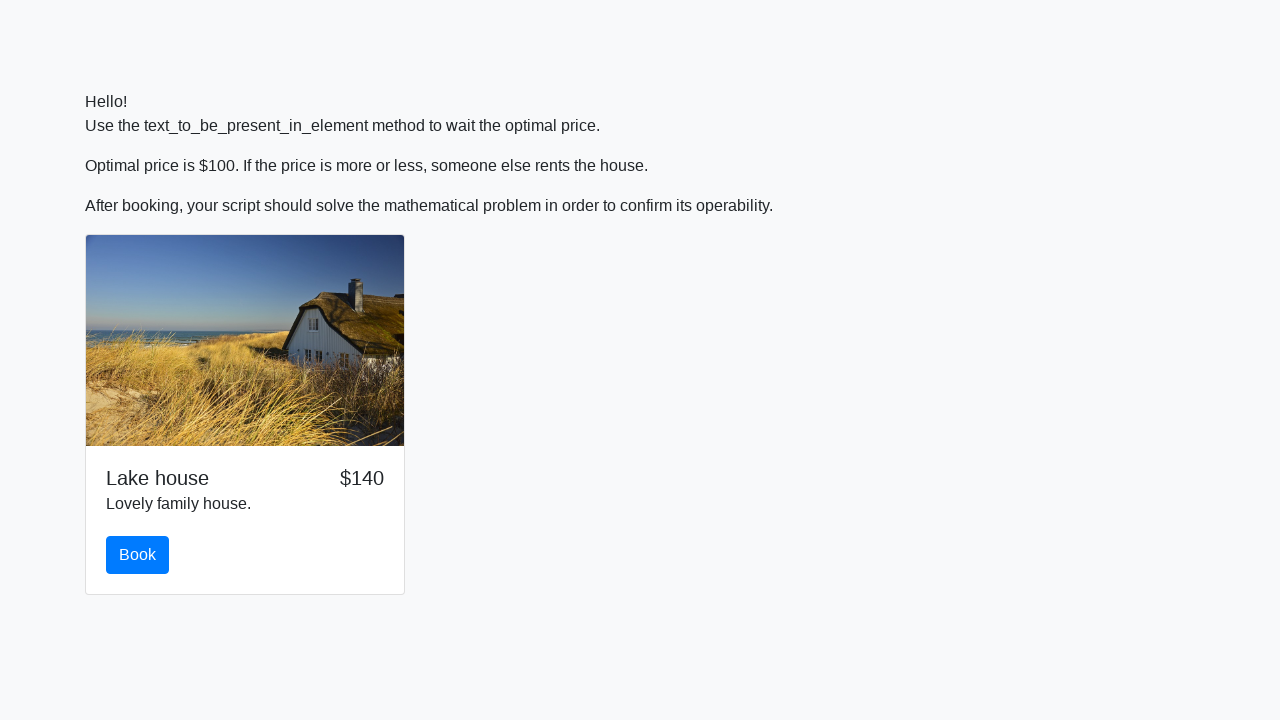